Tests radio button functionality by finding radio buttons with the same name, checking their selection state, and clicking on one to change the selection

Starting URL: http://www.echoecho.com/htmlforms10.htm

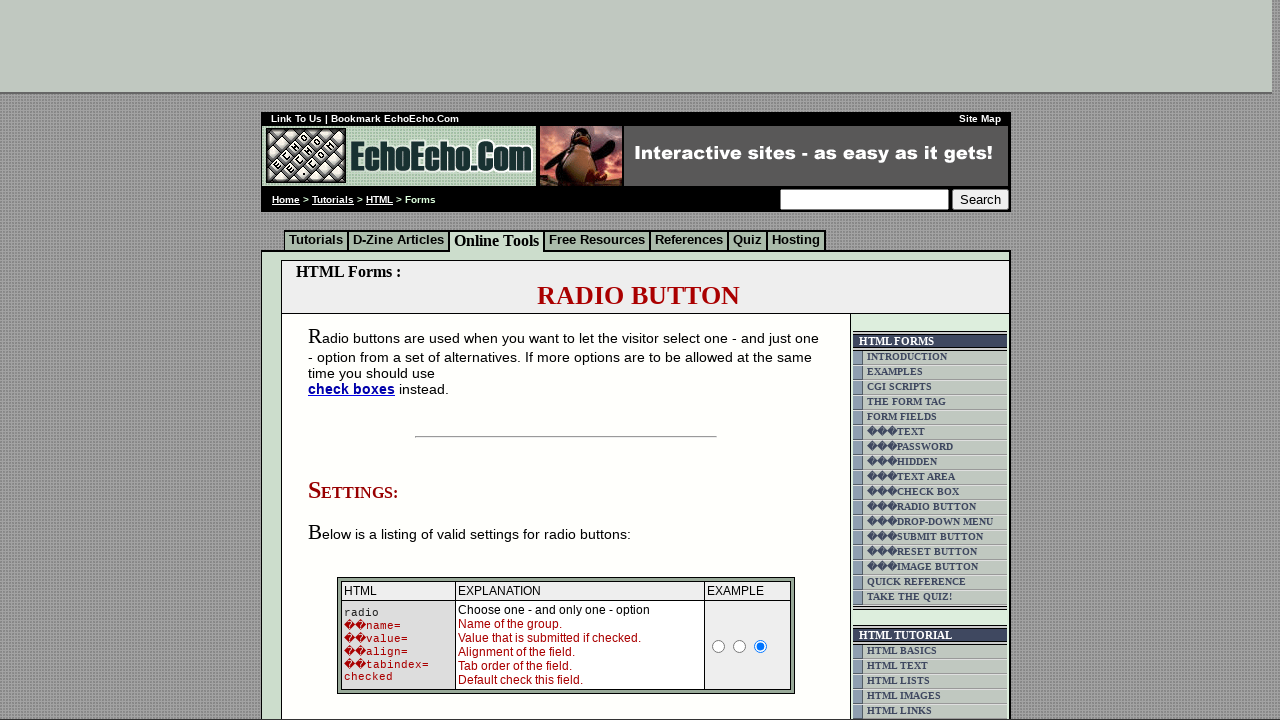

Located all radio buttons with name 'group1'
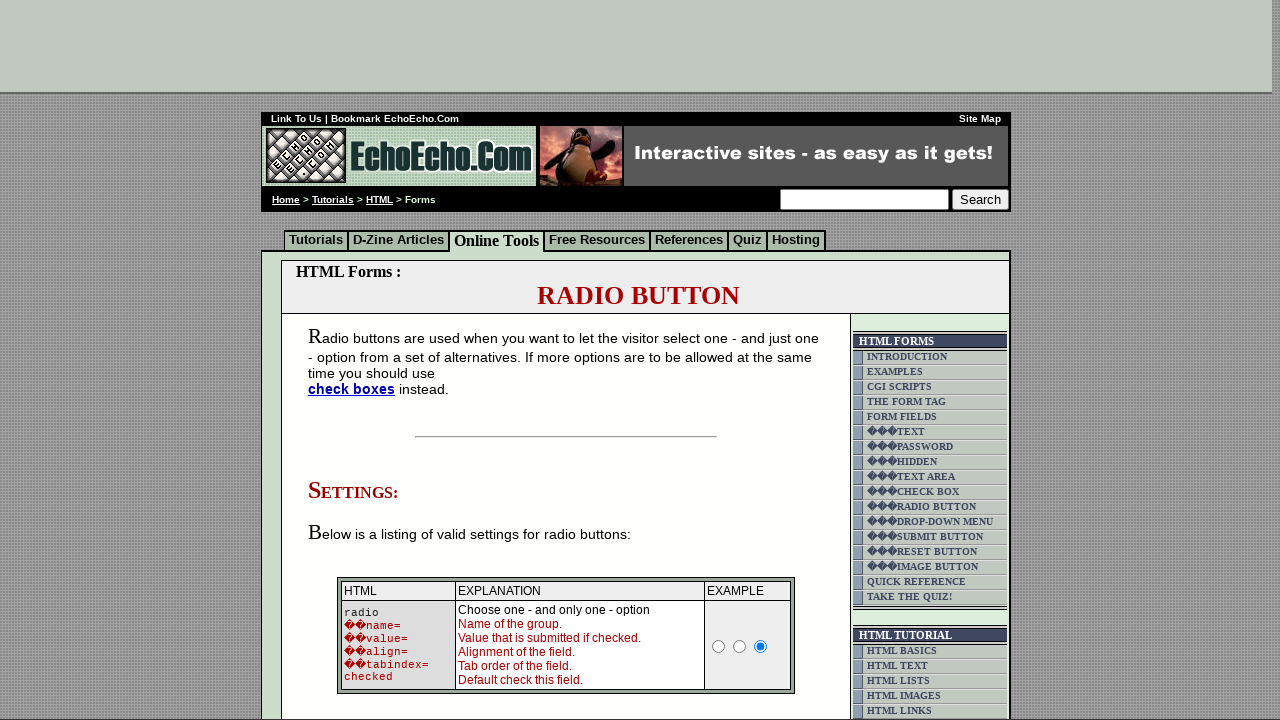

Found 3 radio buttons
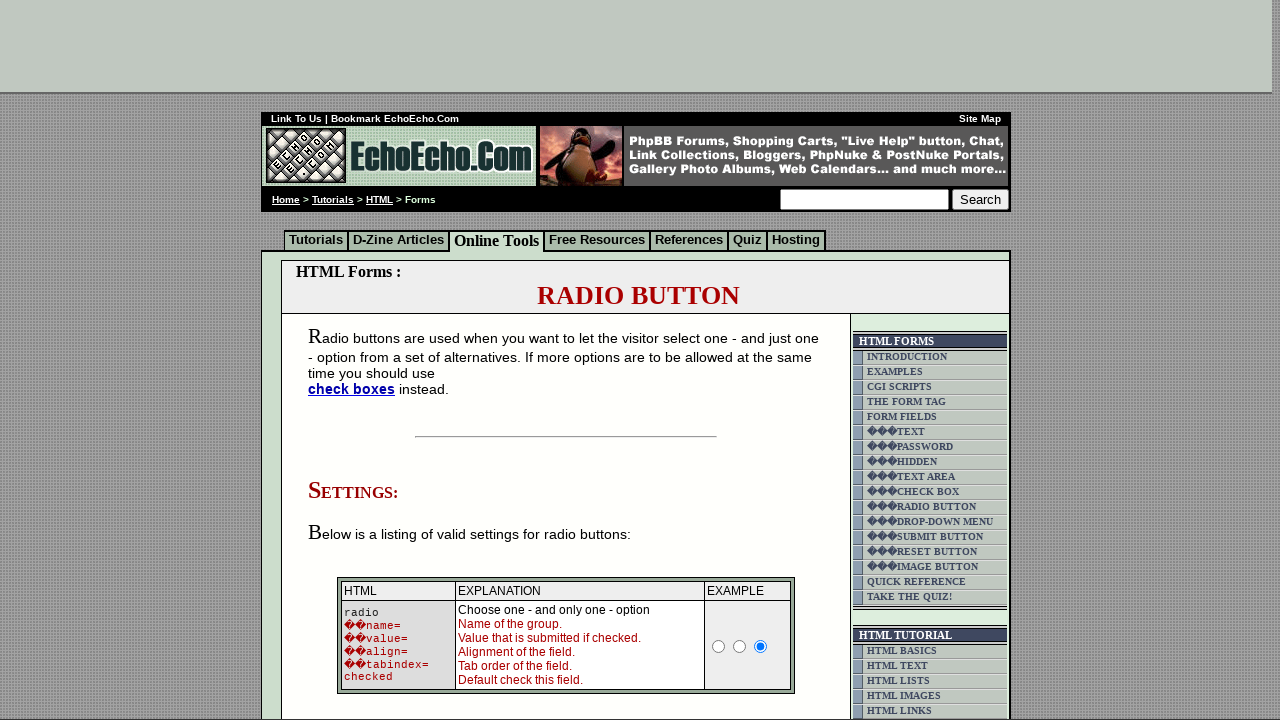

Checked radio button at index 0 for initial selection state
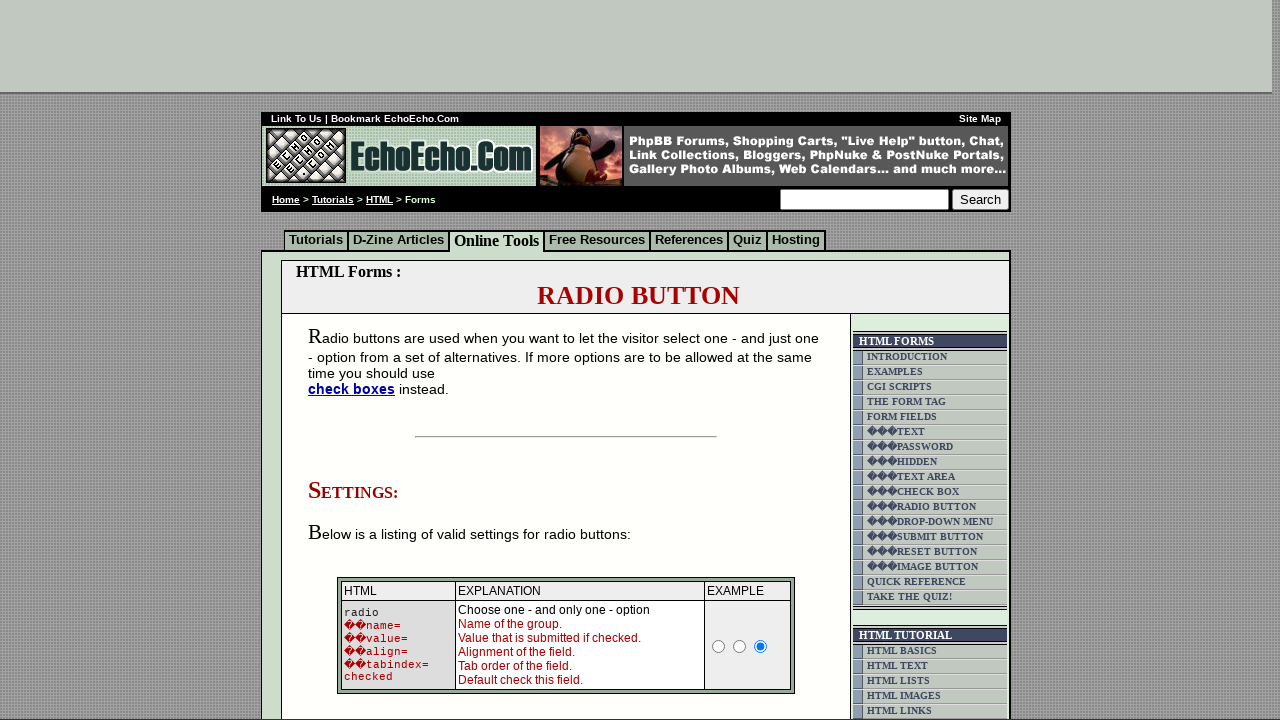

Checked radio button at index 1 for initial selection state
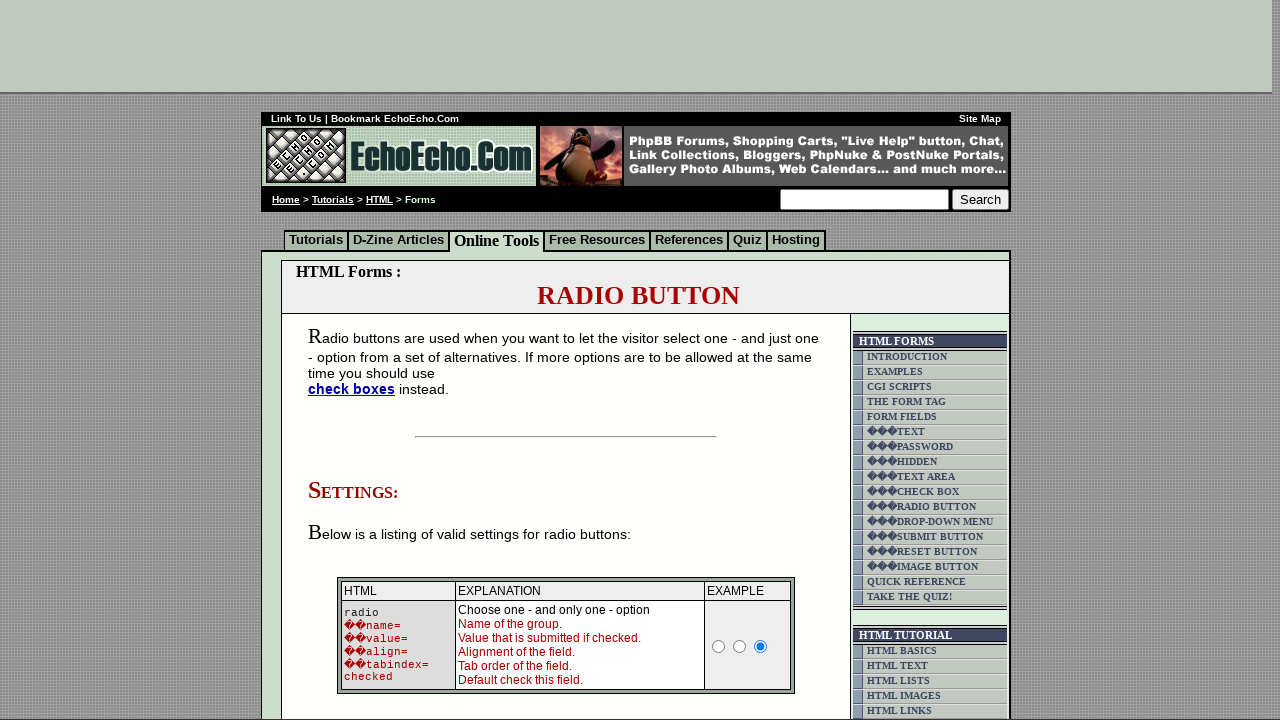

Radio button with value 'Butter' is initially selected
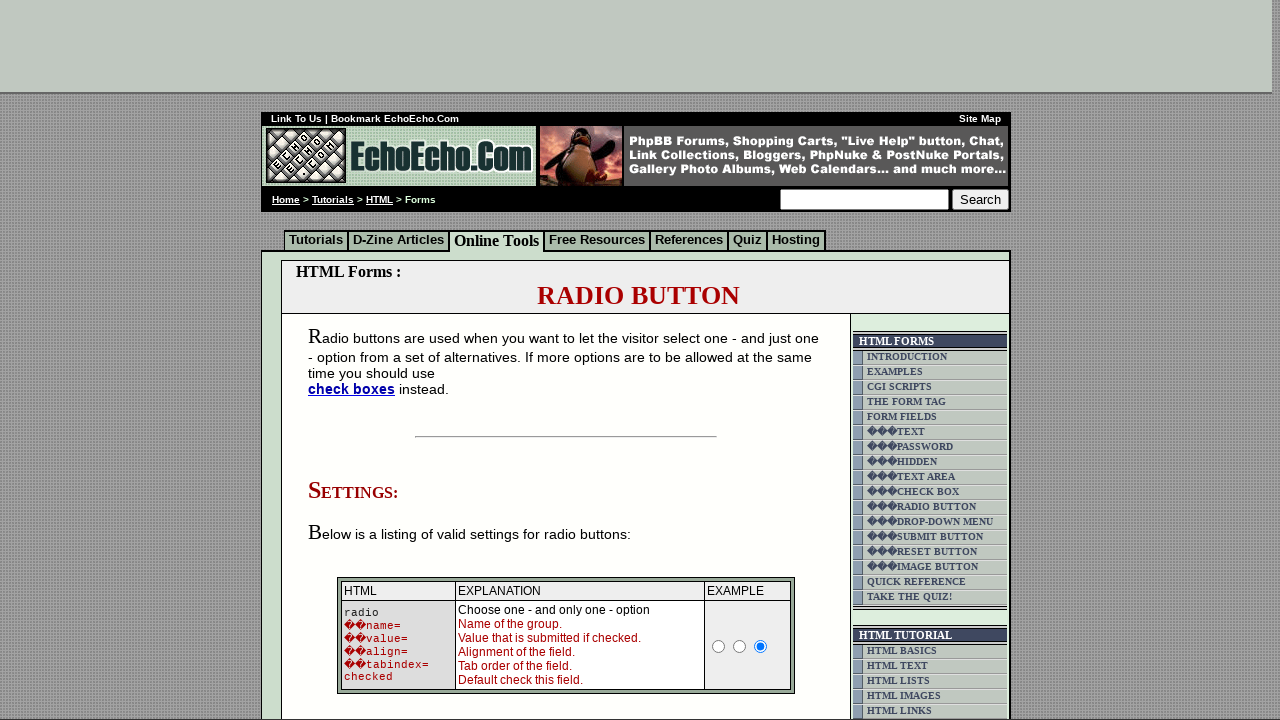

Checked radio button at index 2 for initial selection state
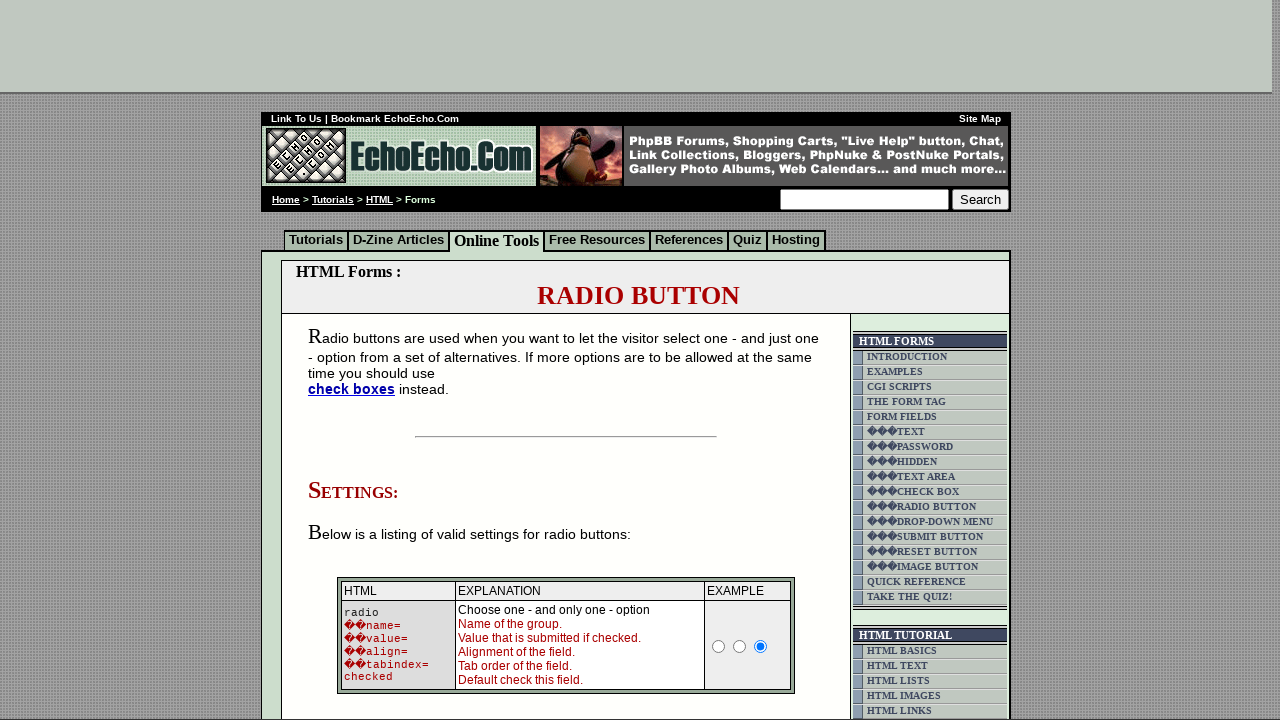

Clicked on the third radio button (index 2) at (356, 360) on input[name='group1'] >> nth=2
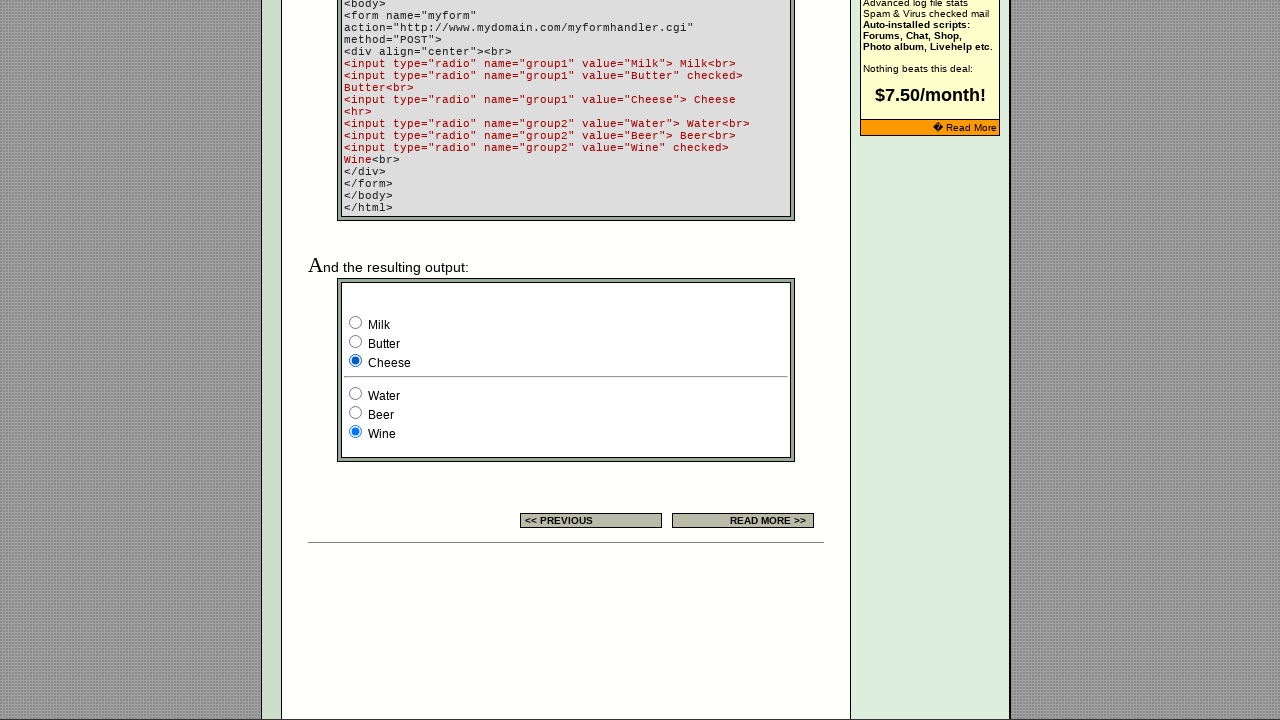

Checked radio button at index 0 for selection state after click
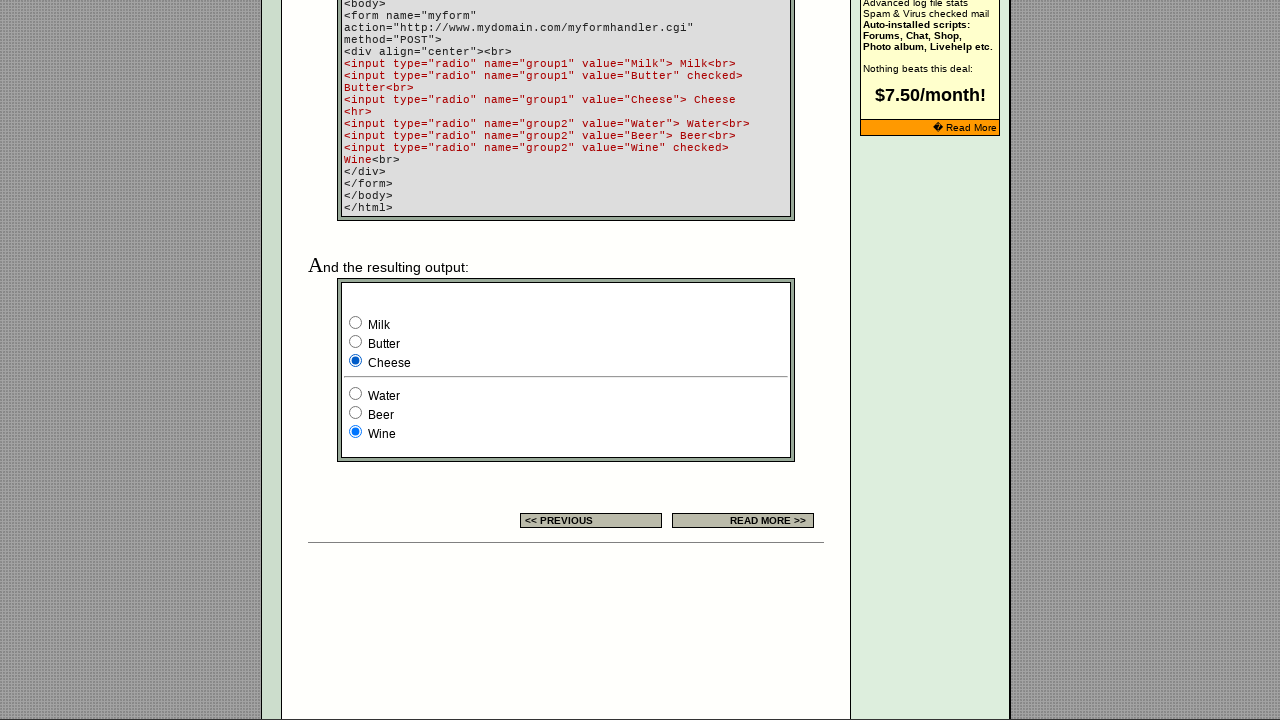

Checked radio button at index 1 for selection state after click
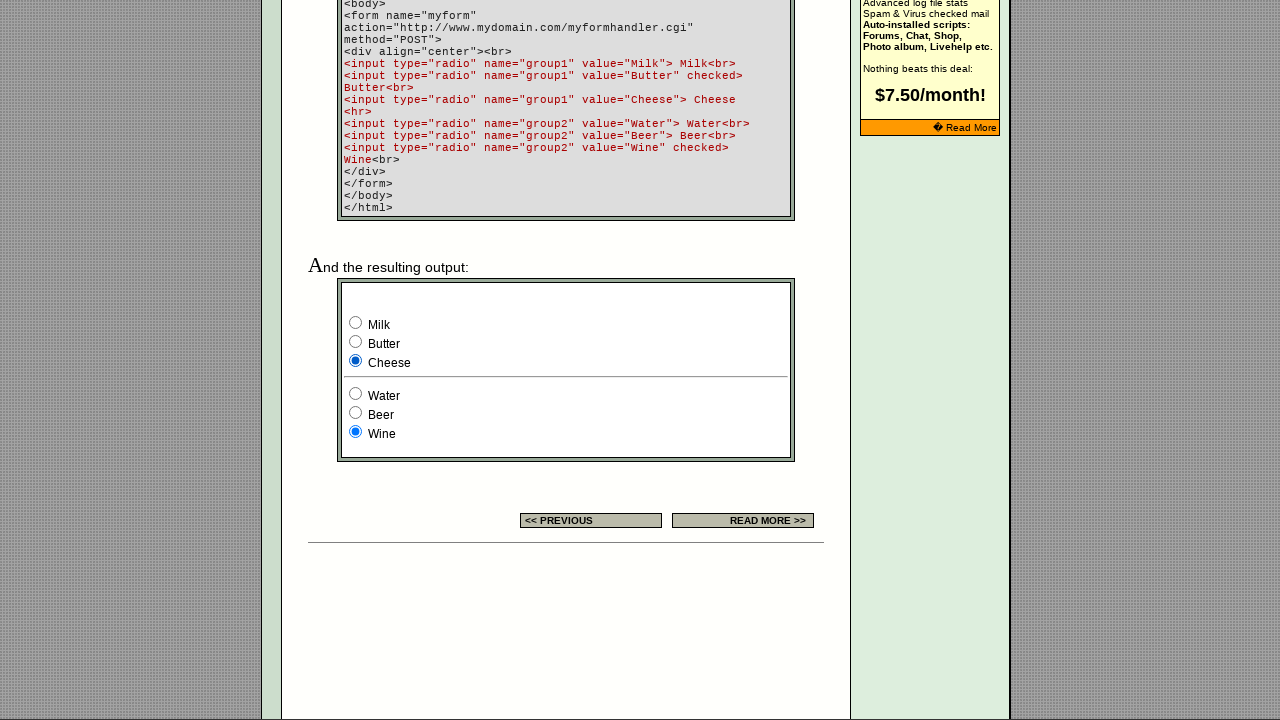

Checked radio button at index 2 for selection state after click
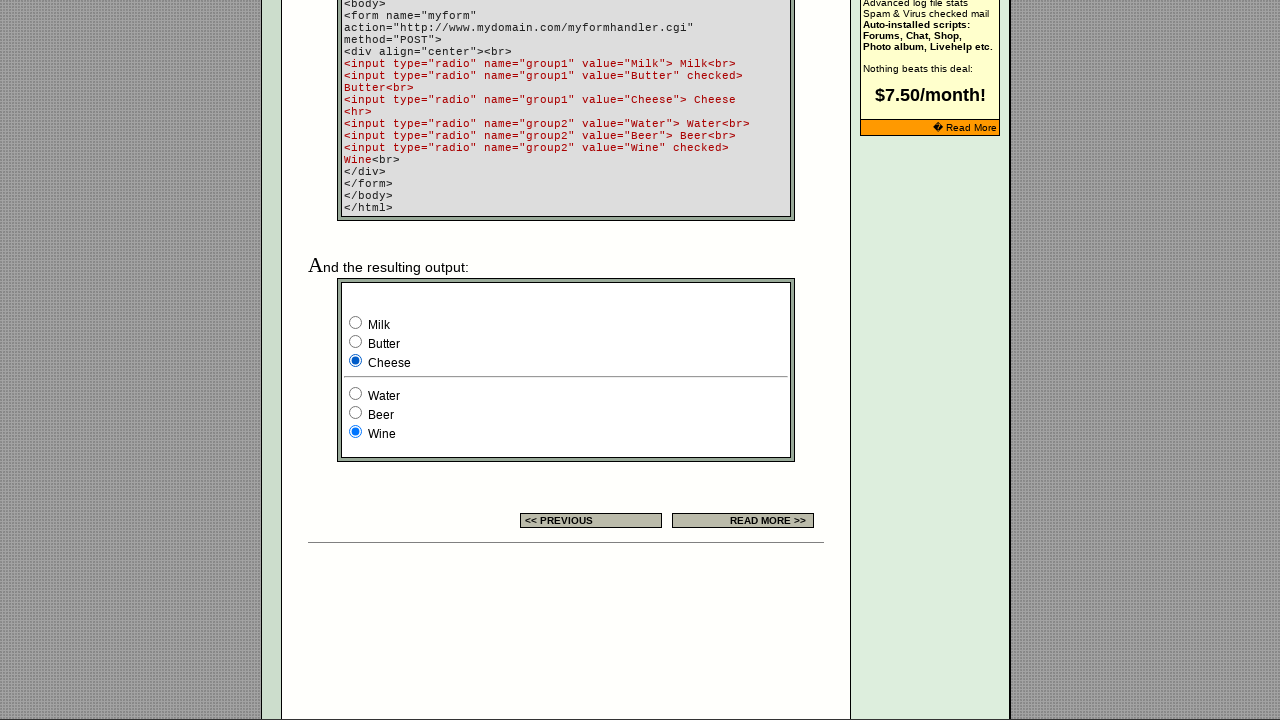

Radio button with value 'Cheese' is now selected
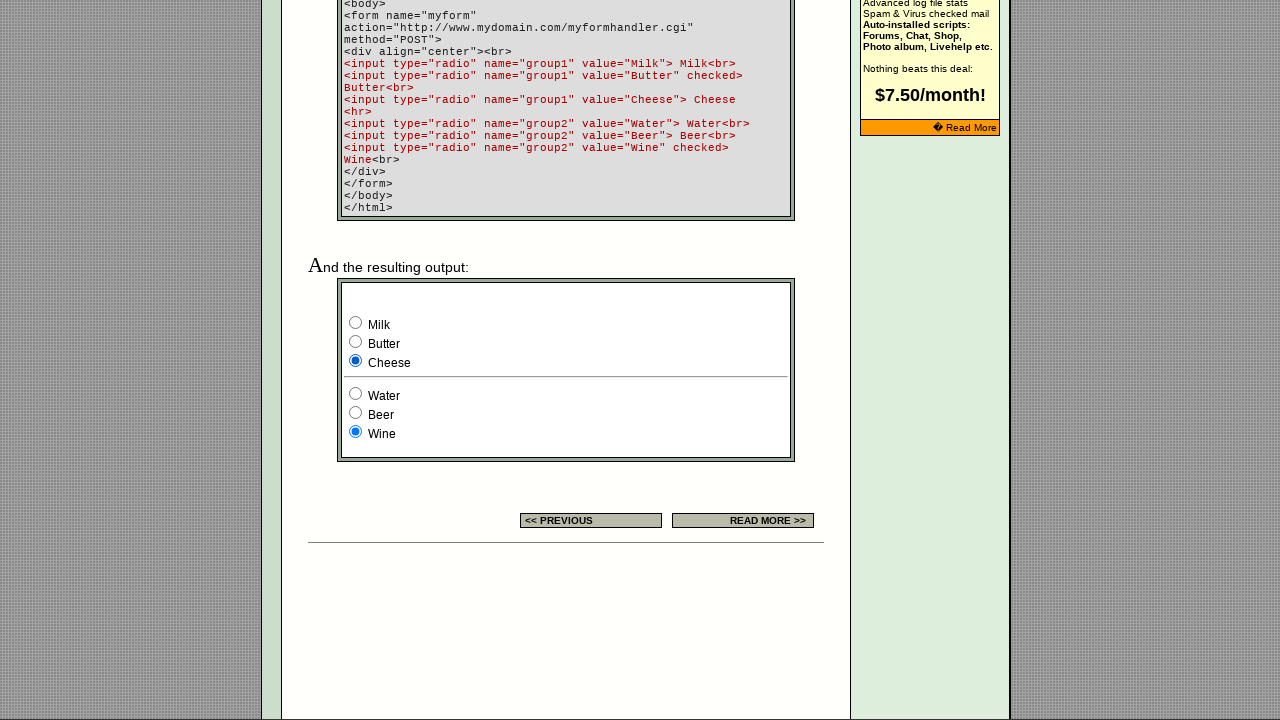

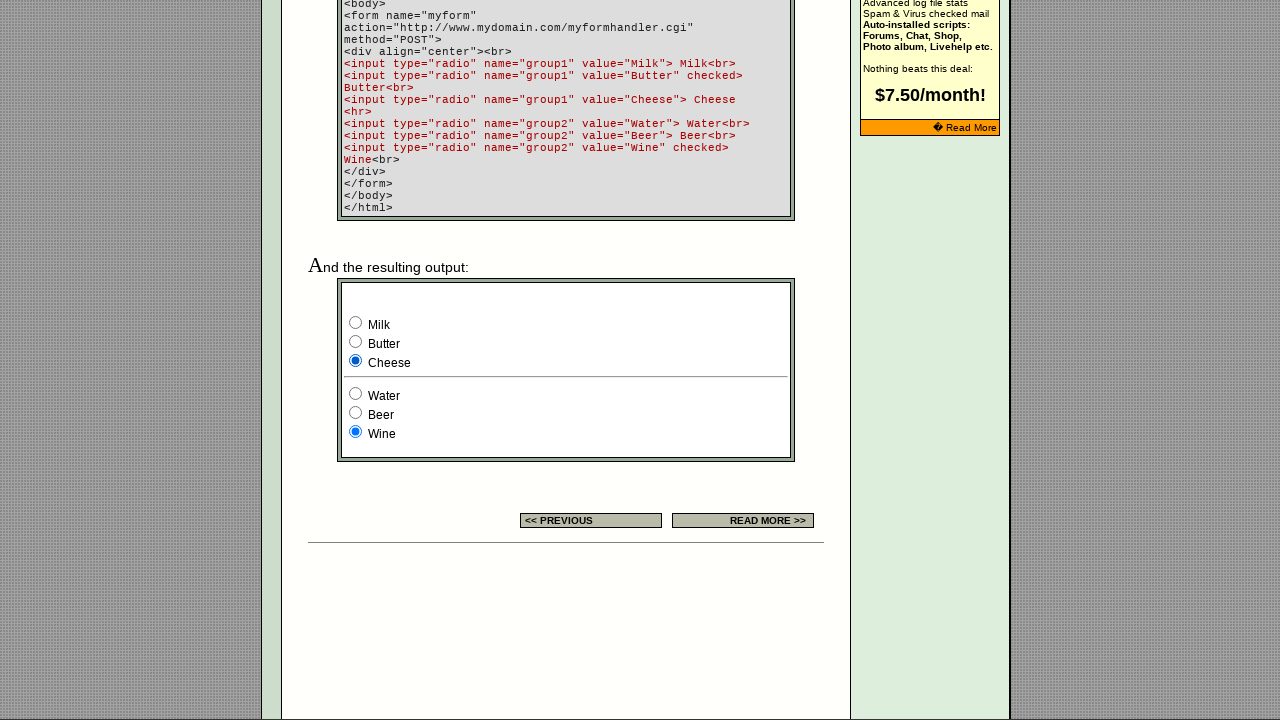